Tests sorting the Due column using semantic class selectors on the second table, clicking the dues header and verifying ascending sort order.

Starting URL: http://the-internet.herokuapp.com/tables

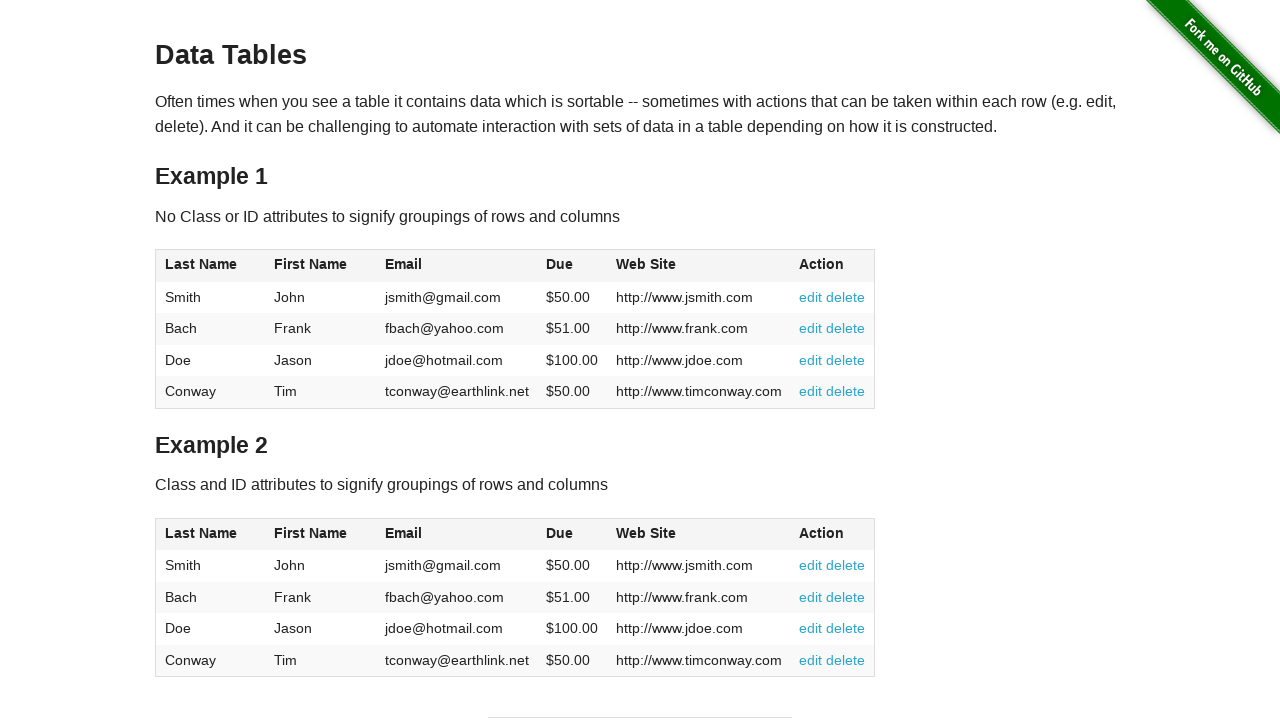

Clicked the Due column header in the second table using semantic class selector at (560, 533) on #table2 thead .dues
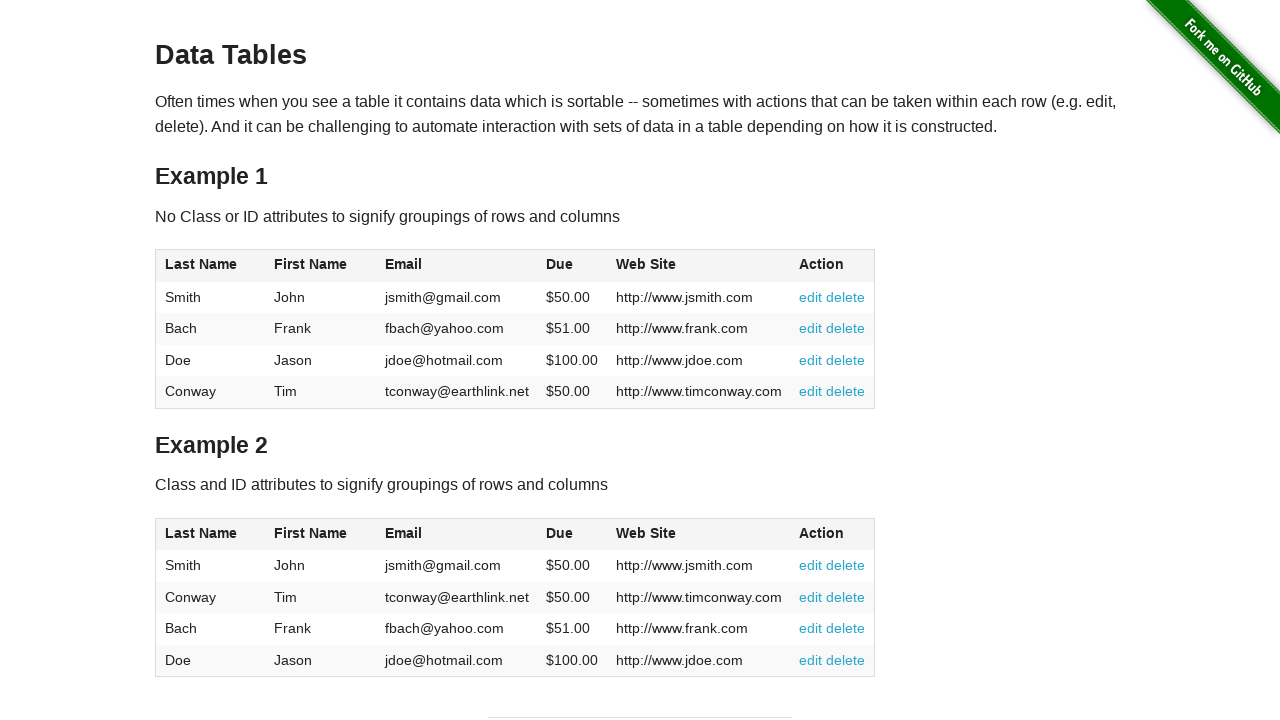

Verified Due column cells are present in second table - ascending sort order applied
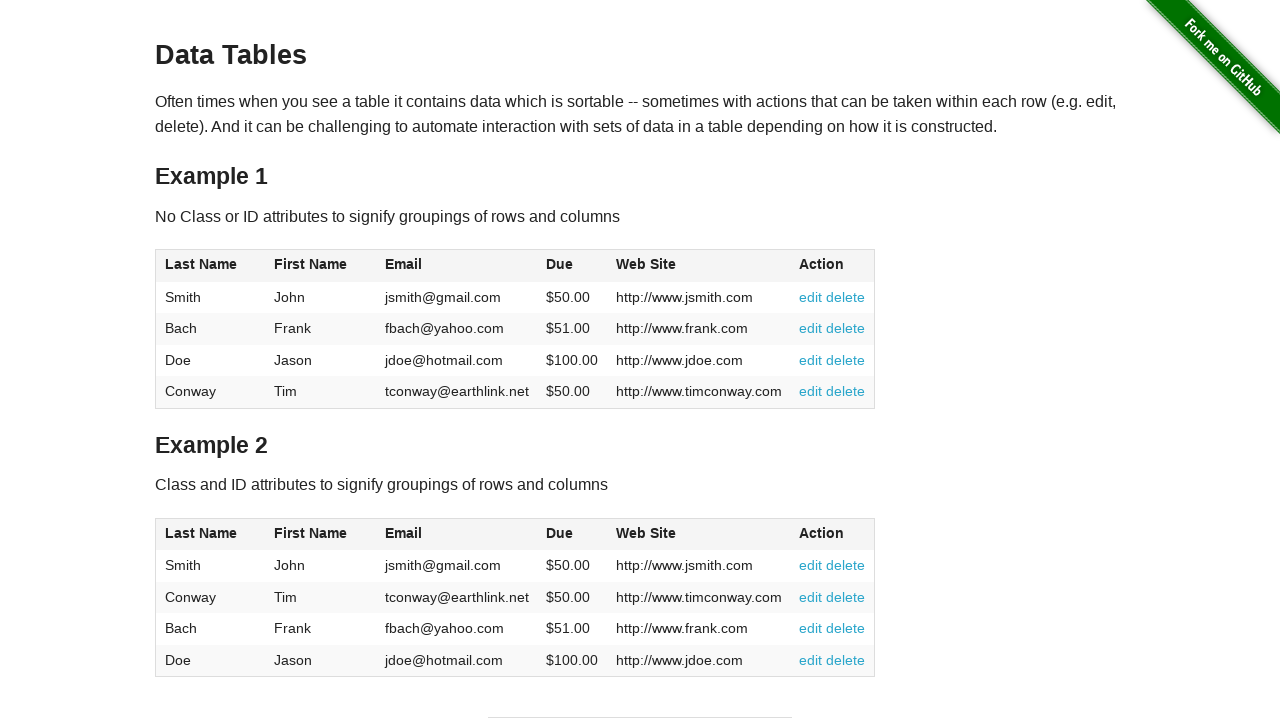

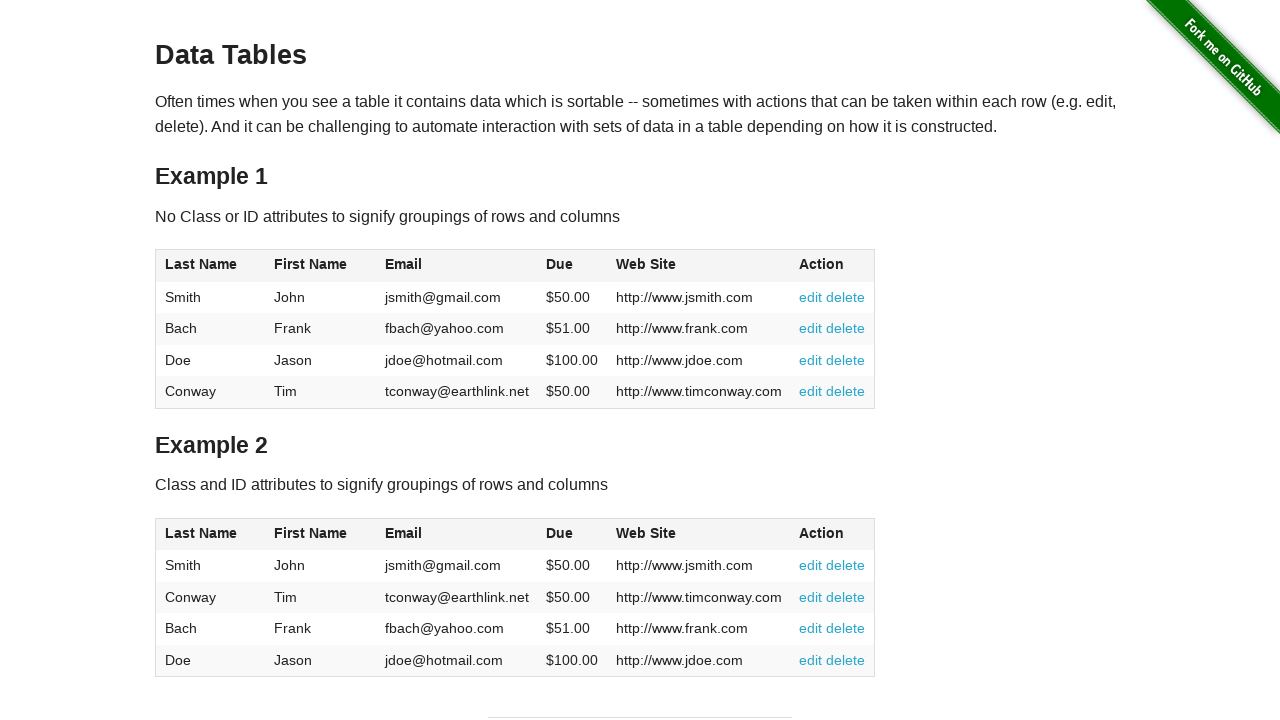